Tests file download functionality by clicking a download button on the page

Starting URL: https://www.leafground.com/file.xhtml

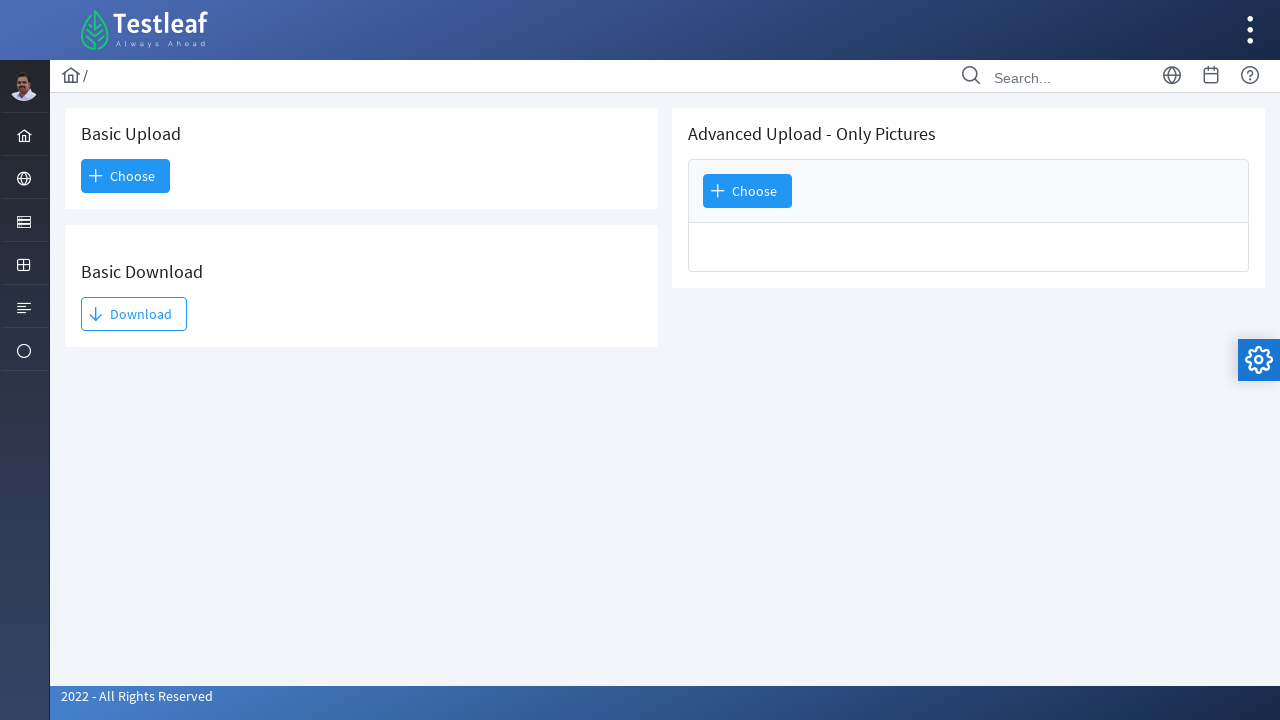

Clicked the basic download button to trigger file download at (134, 314) on #j_idt93\:j_idt95
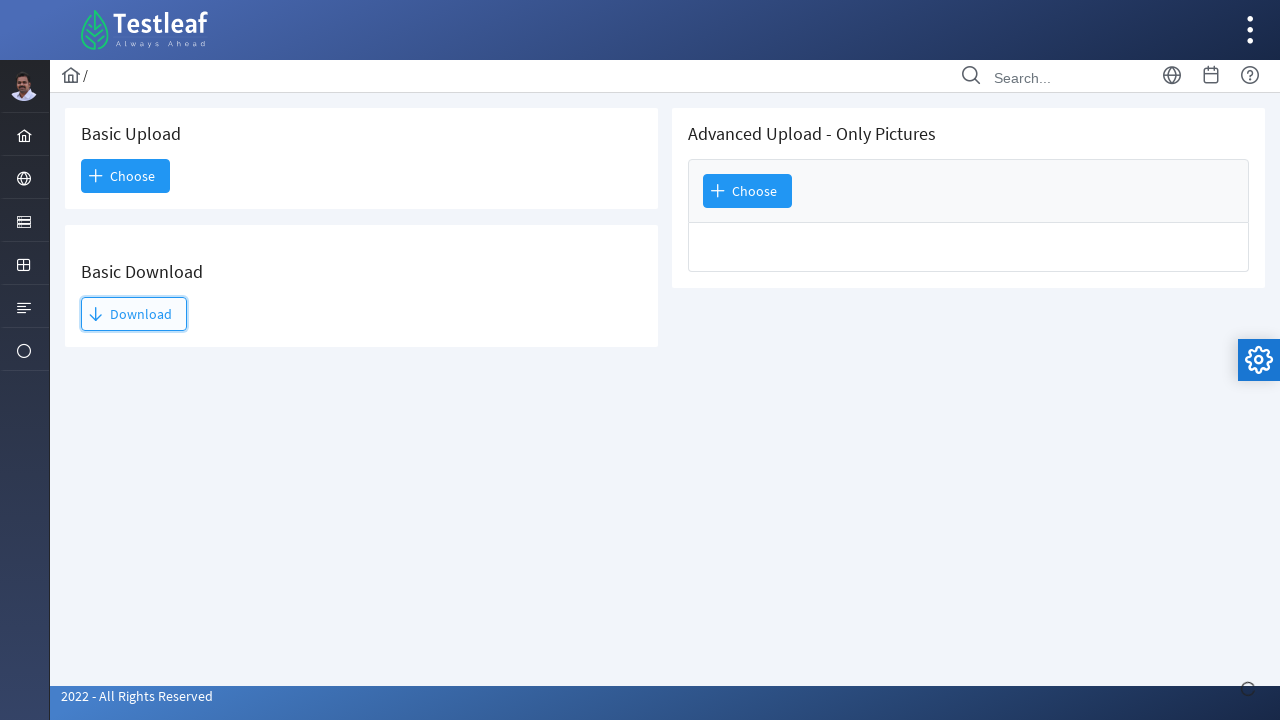

Waited 2 seconds for download to complete
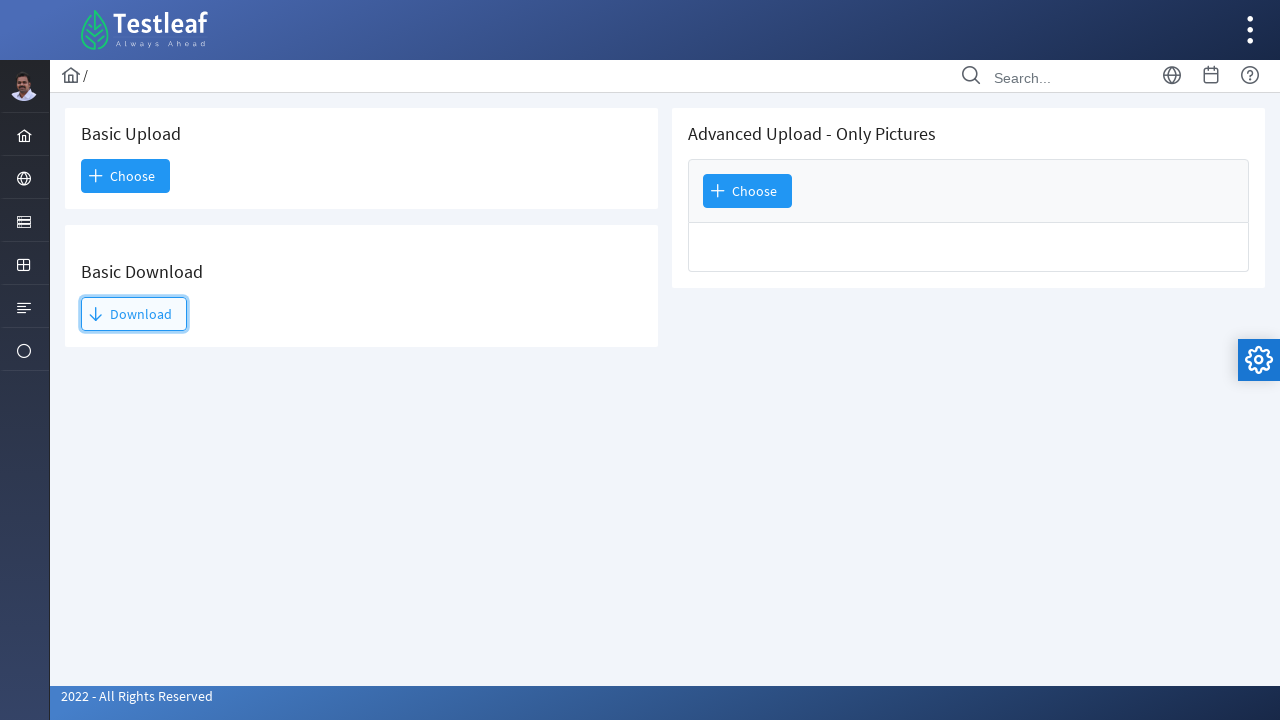

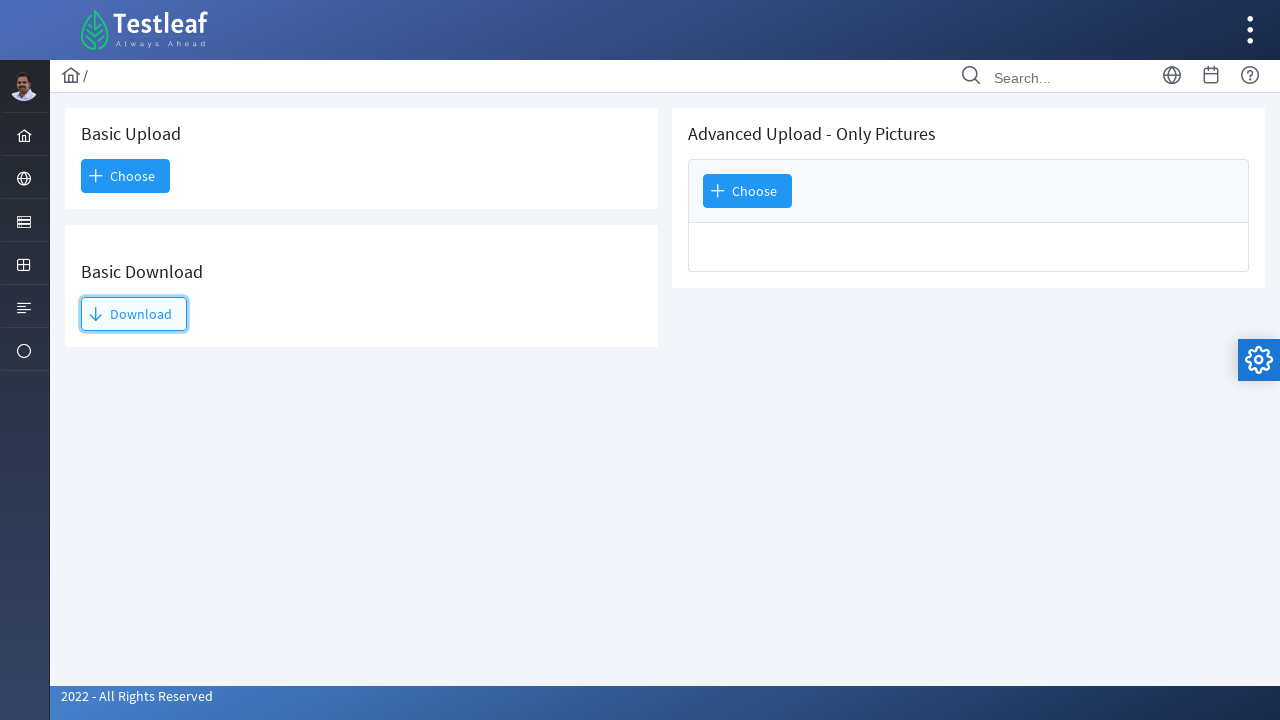